Navigates to Rahul Shetty Academy homepage and verifies the page loads successfully by checking the page title is accessible.

Starting URL: https://rahulshettyacademy.com/

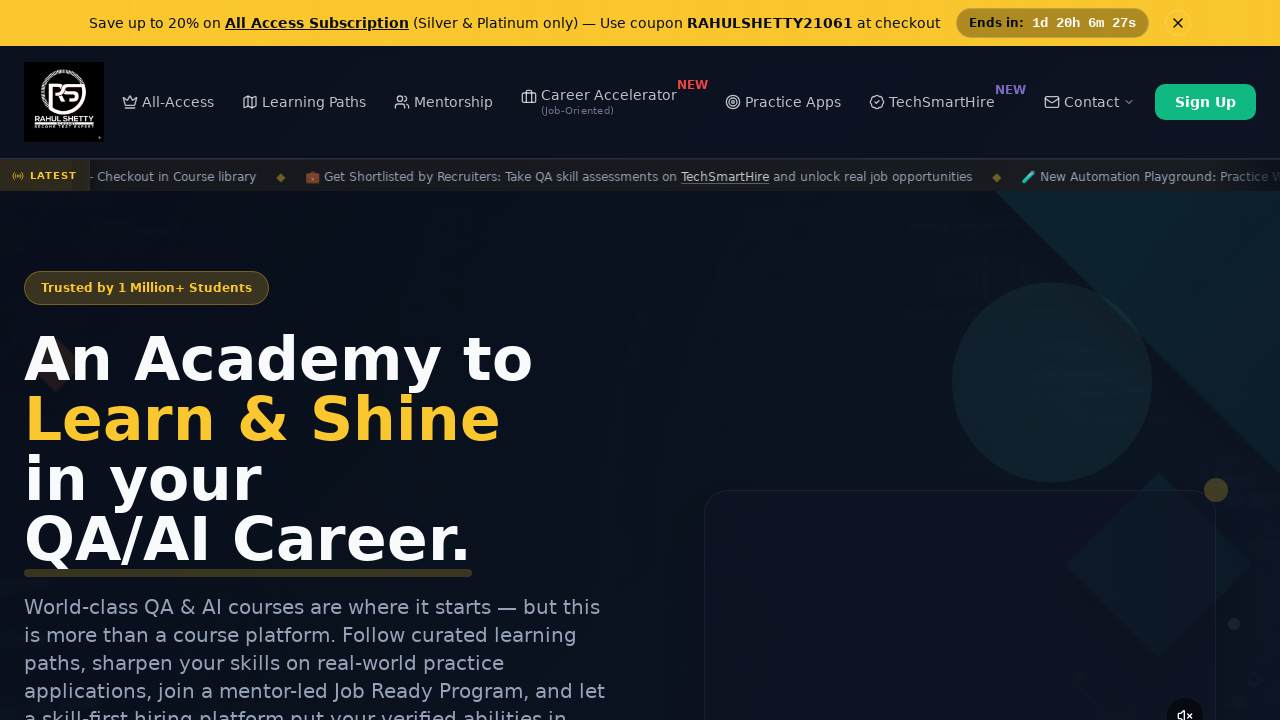

Waited for DOM content to load on Rahul Shetty Academy homepage
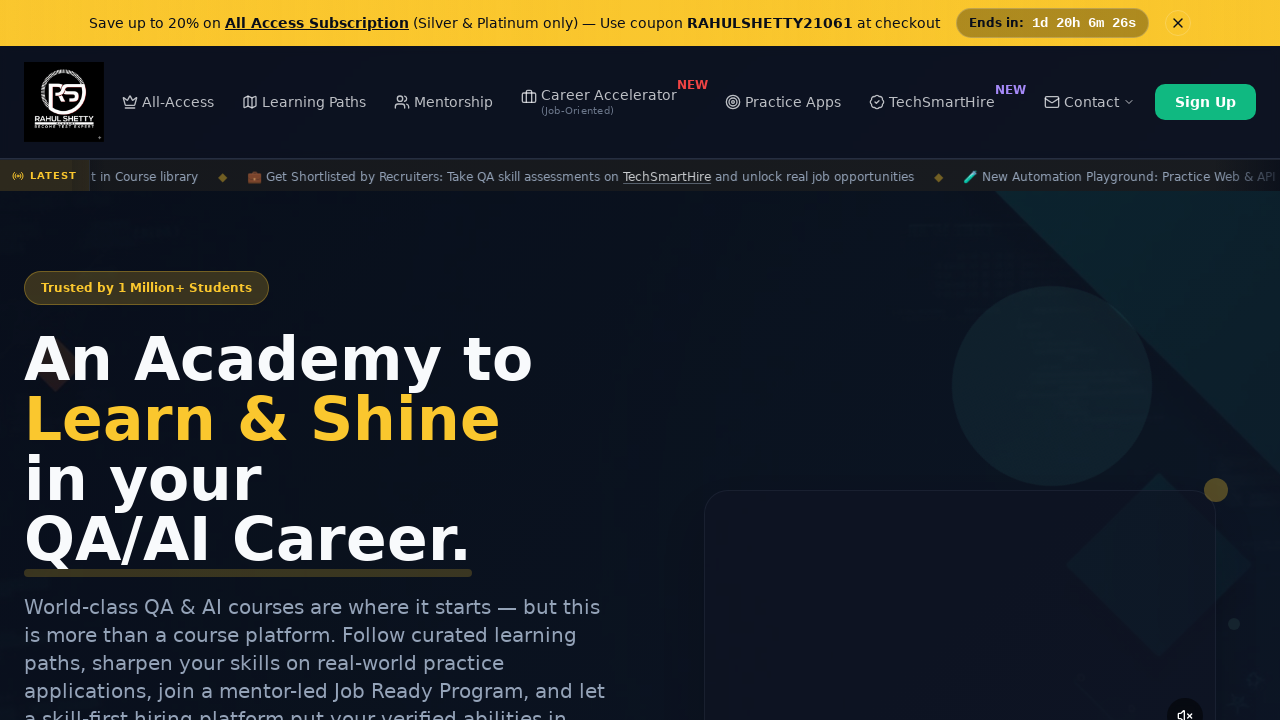

Retrieved page title: 'Rahul Shetty Academy | QA Automation, Playwright, AI Testing & Online Training'
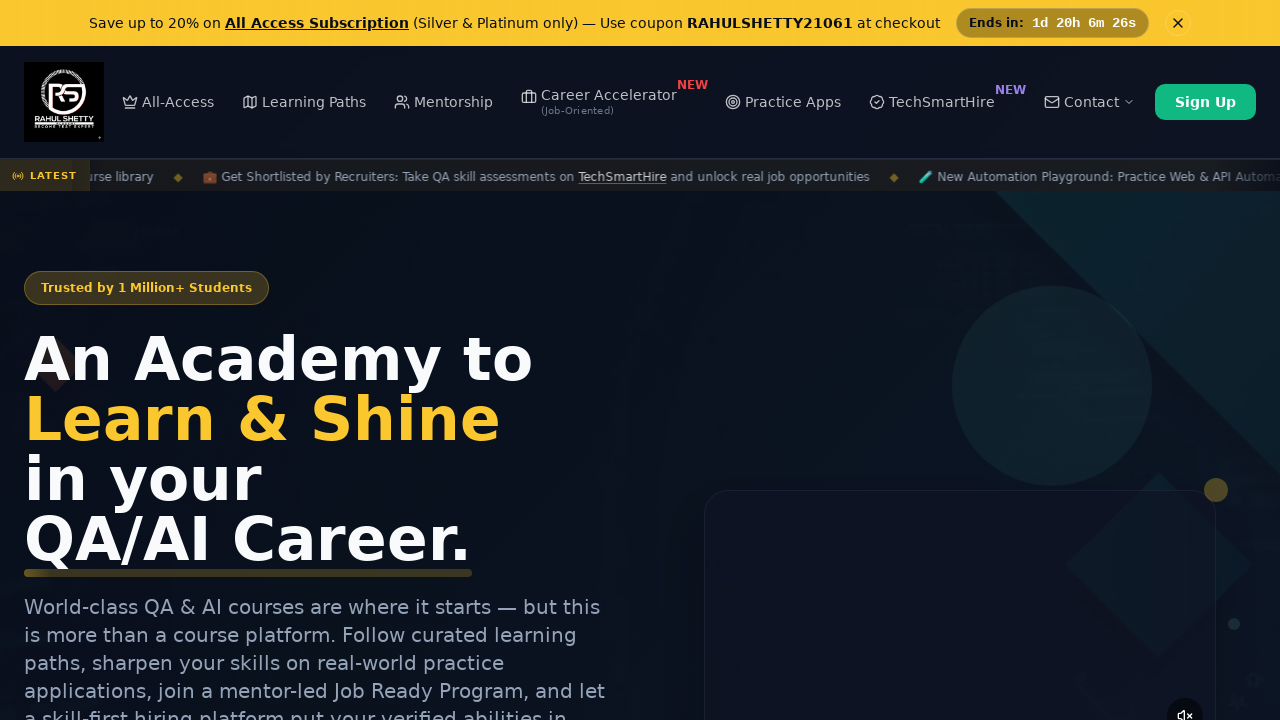

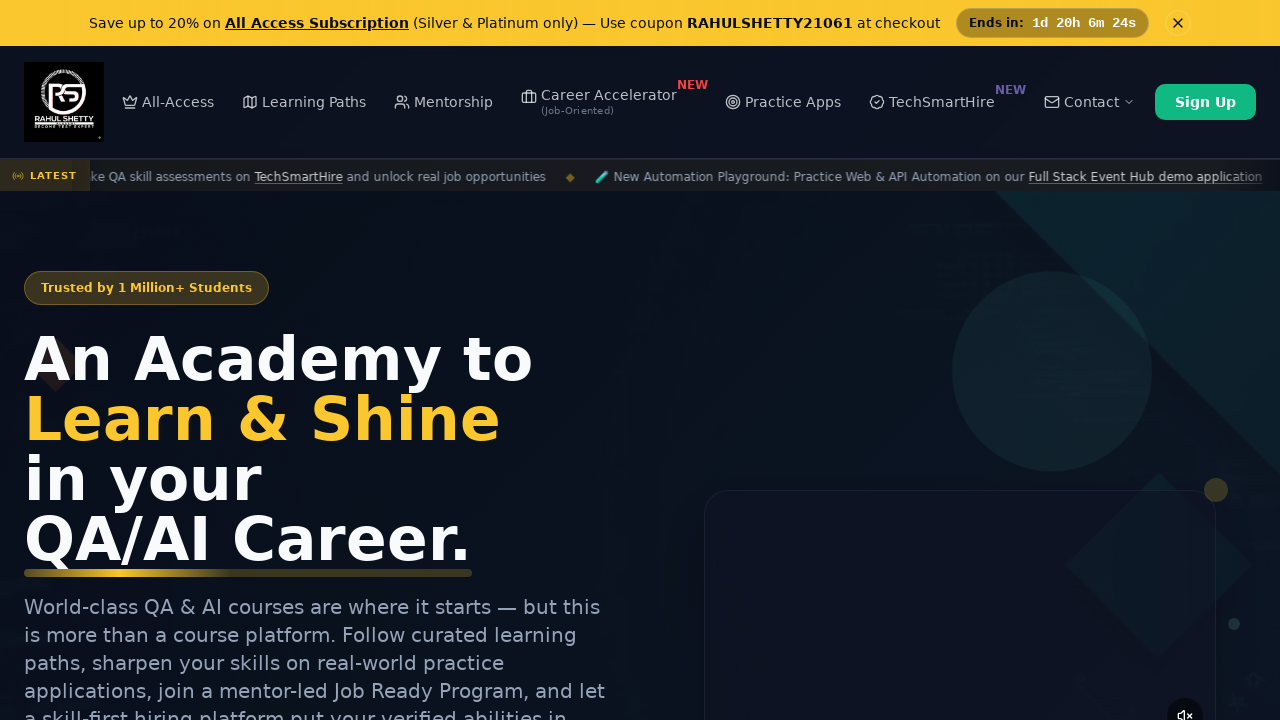